Tests dismissing a JavaScript prompt dialog without entering any text

Starting URL: https://the-internet.herokuapp.com/javascript_alerts

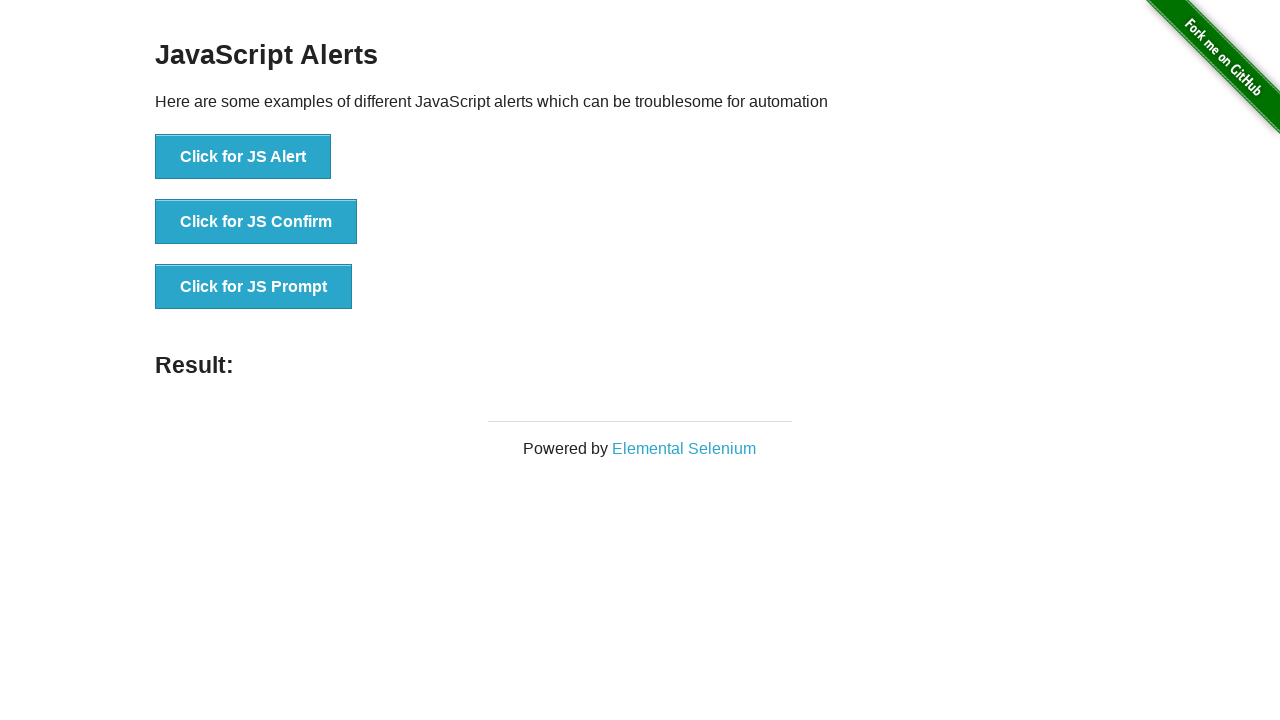

Set up dialog handler to dismiss prompts
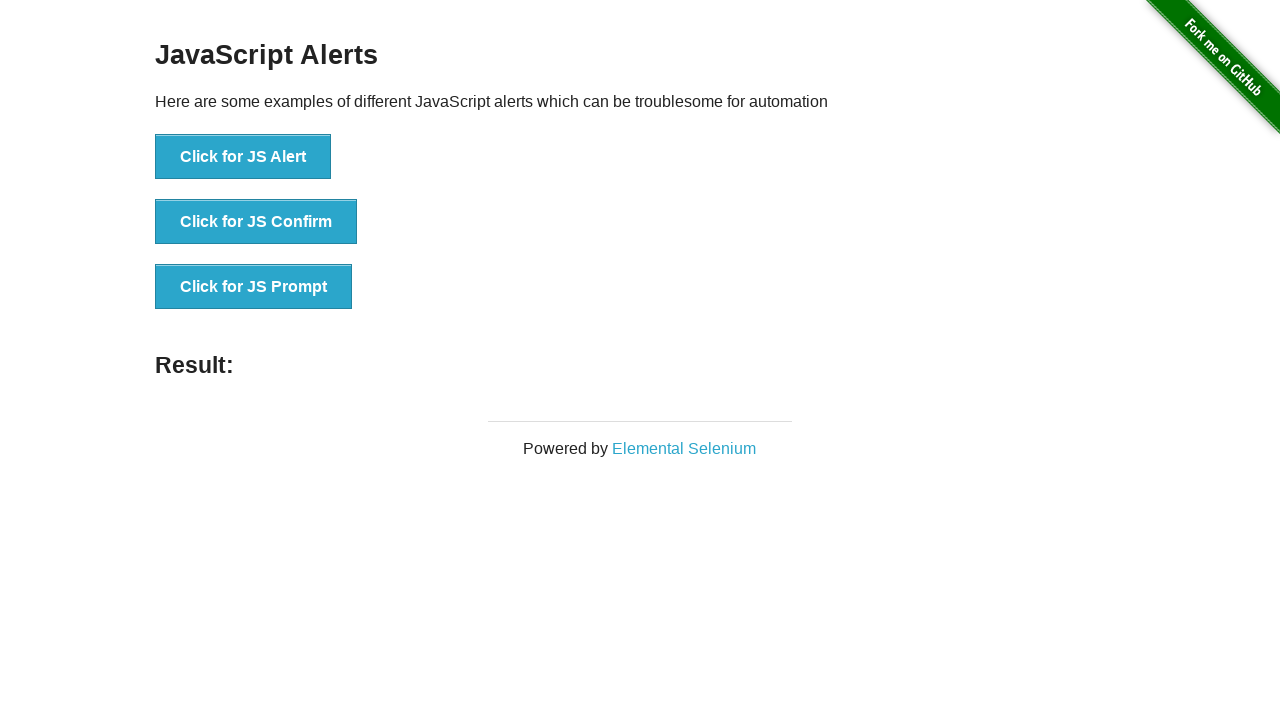

Clicked the JS Prompt button at (254, 287) on xpath=//*[text()="Click for JS Prompt"]
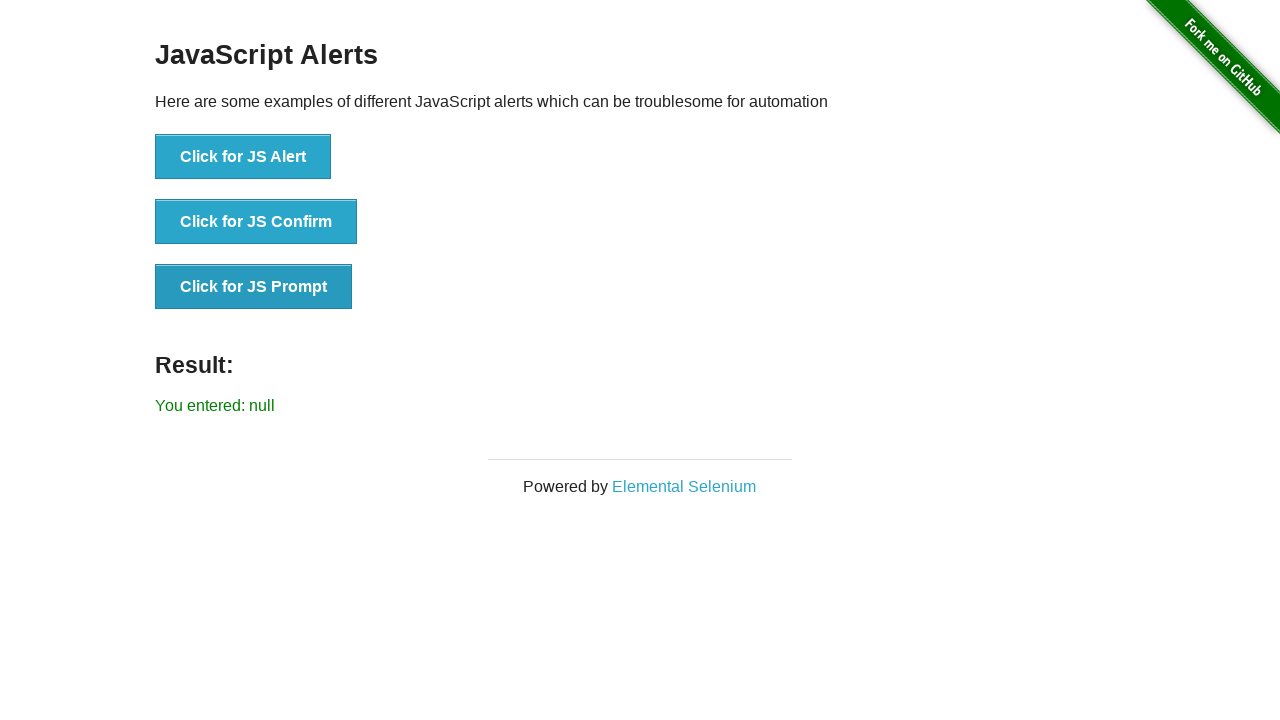

Prompt dialog dismissed without text and result message appeared
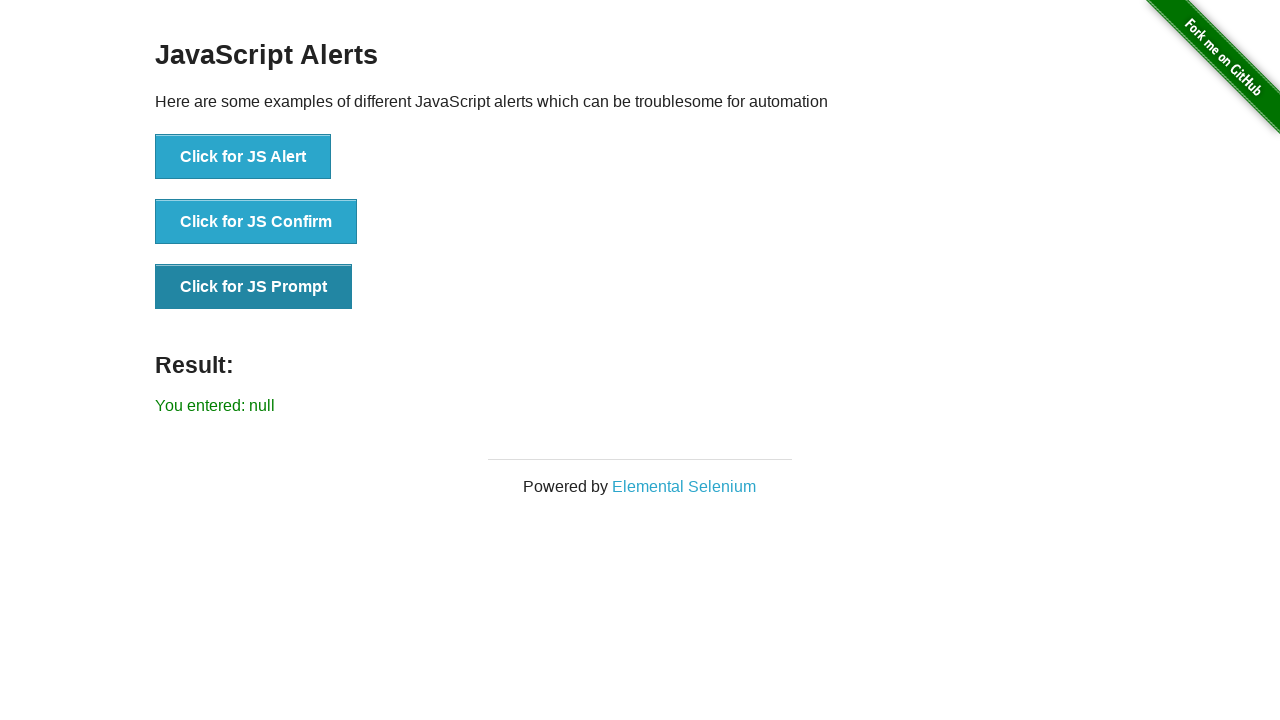

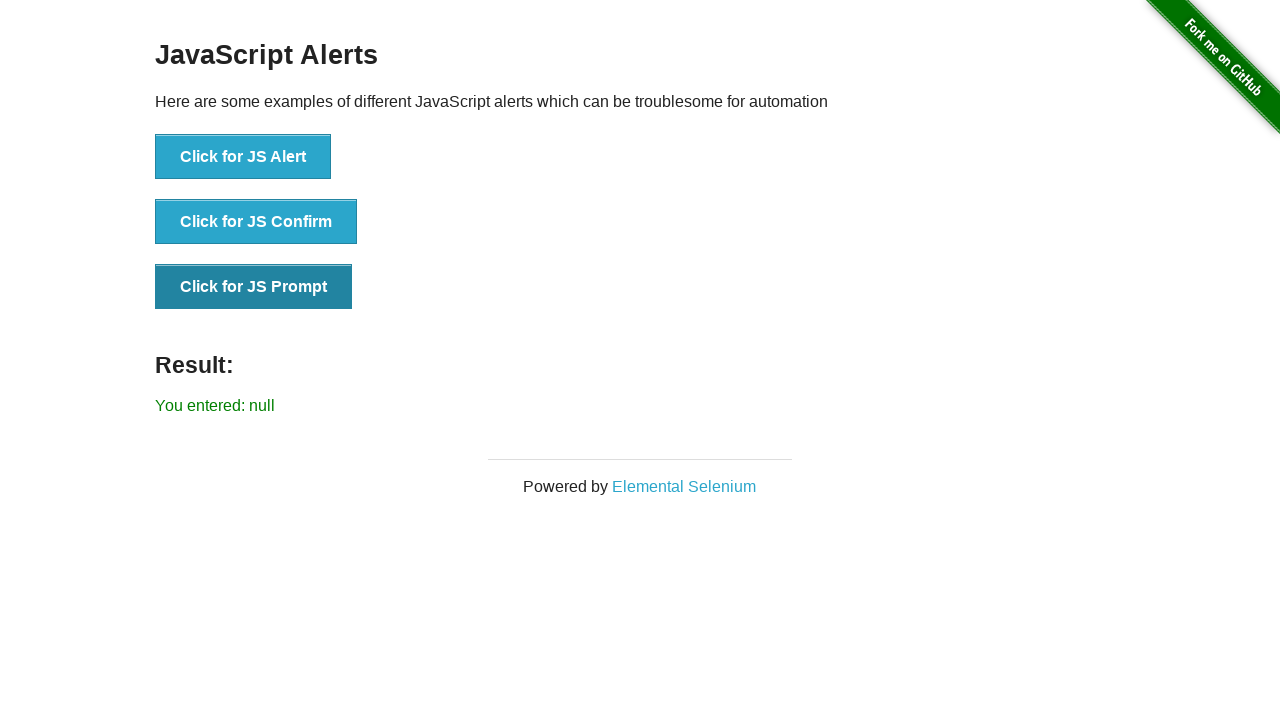